Tests hover functionality by moving mouse over different avatar images and verifying that corresponding user profile links become visible

Starting URL: https://the-internet.herokuapp.com/hovers

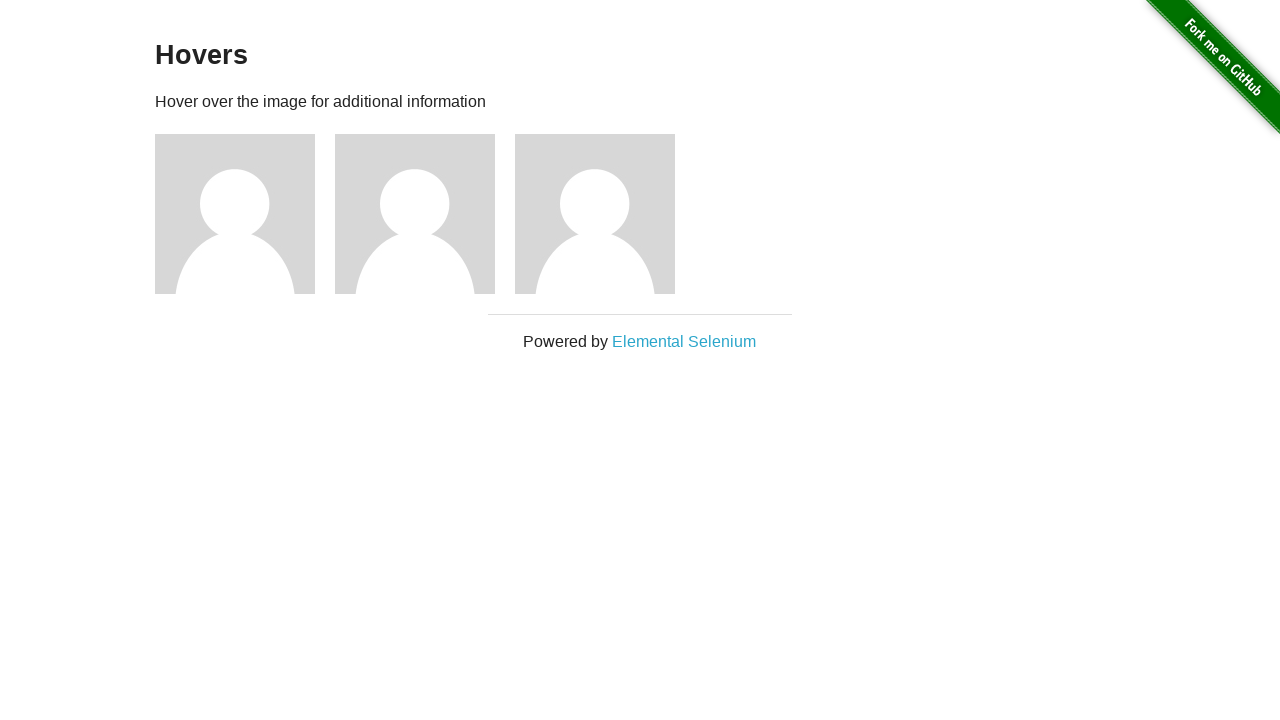

Located first avatar image element
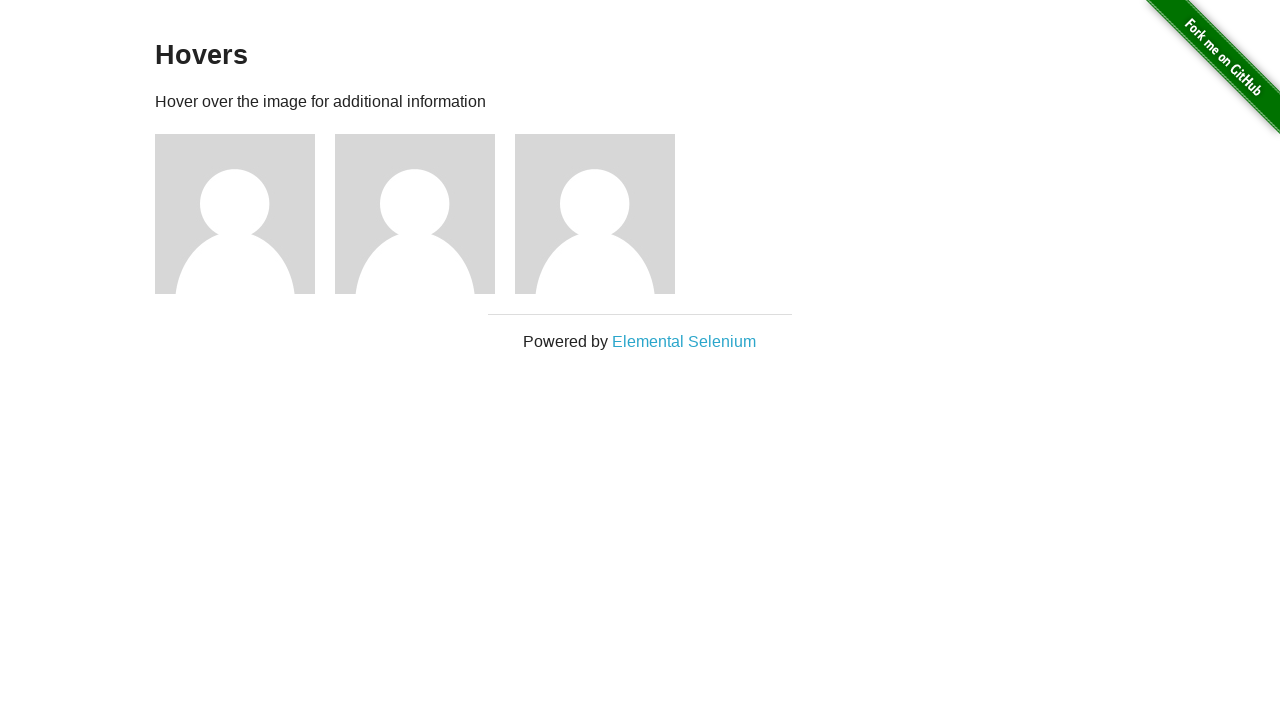

Located second avatar image element
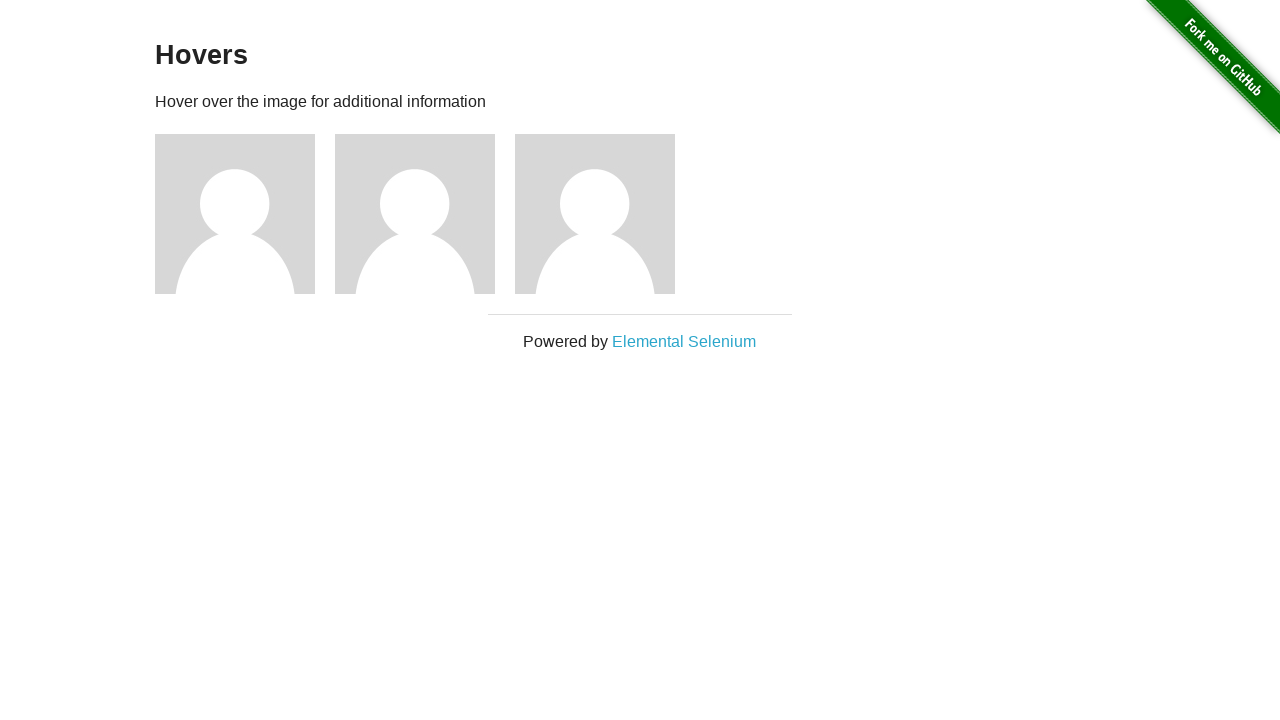

Located third avatar image element
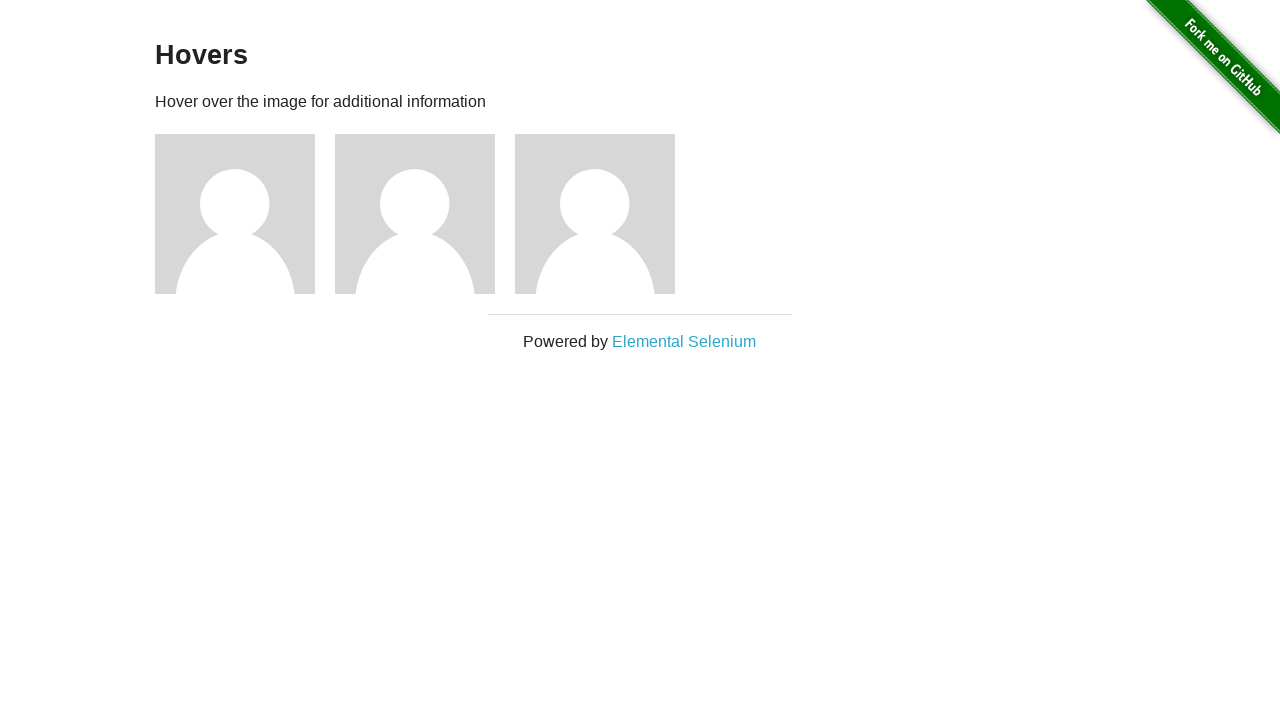

Located first user profile link
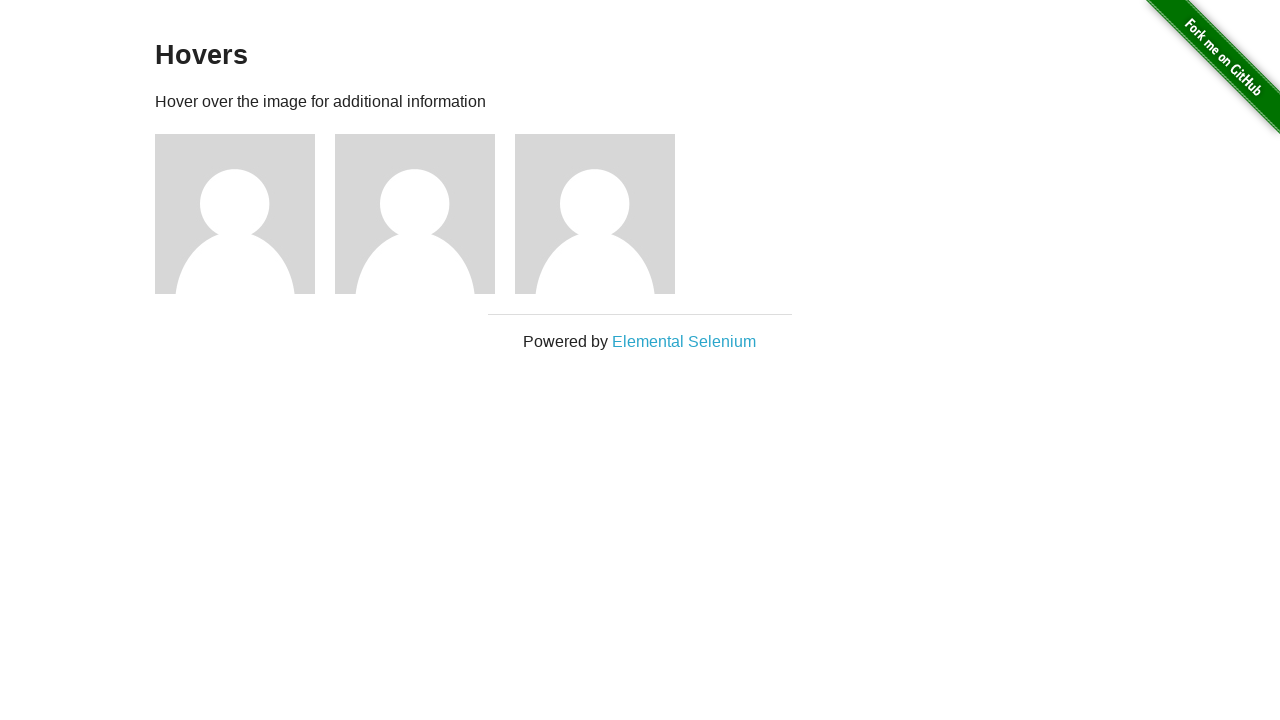

Located second user profile link
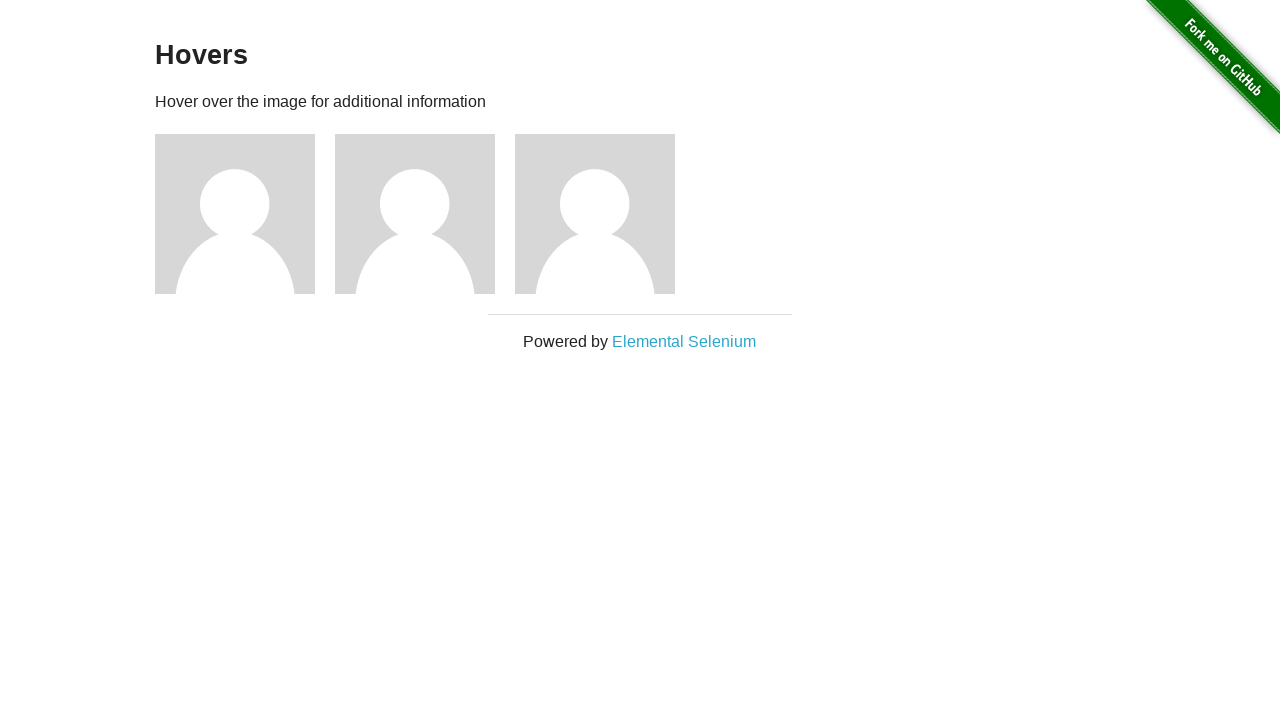

Located third user profile link
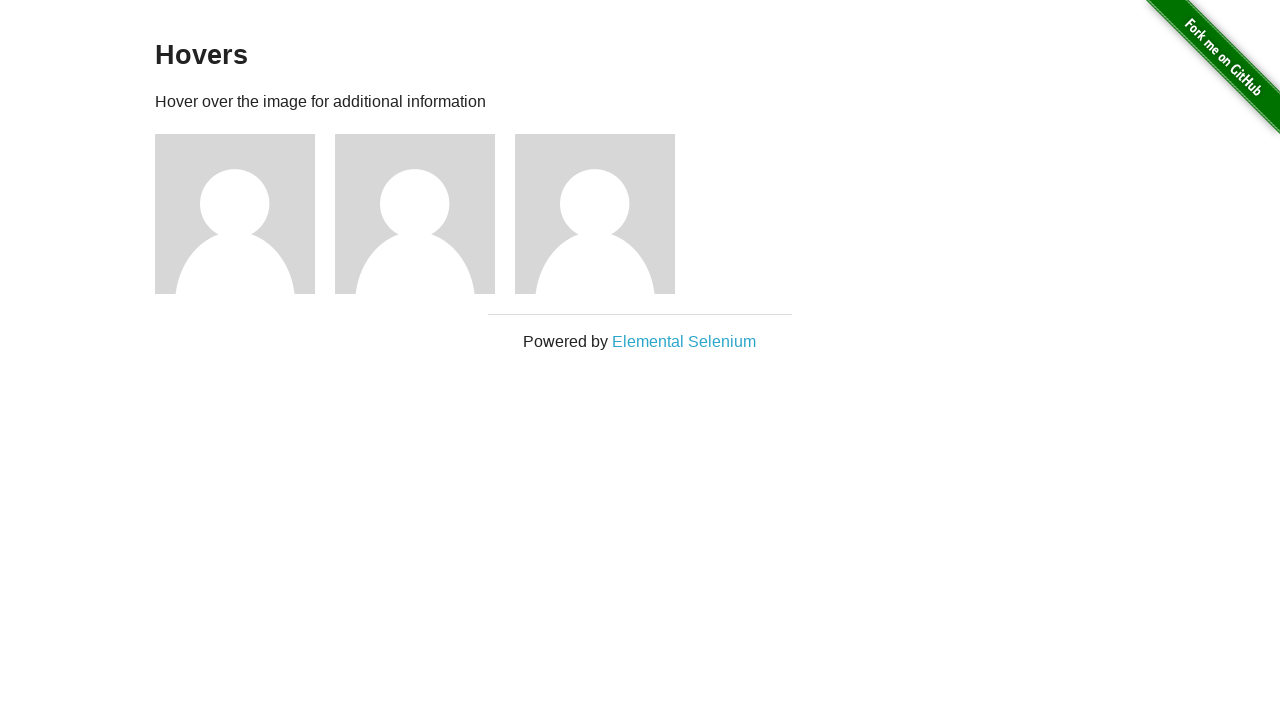

Verified first user profile link is initially hidden
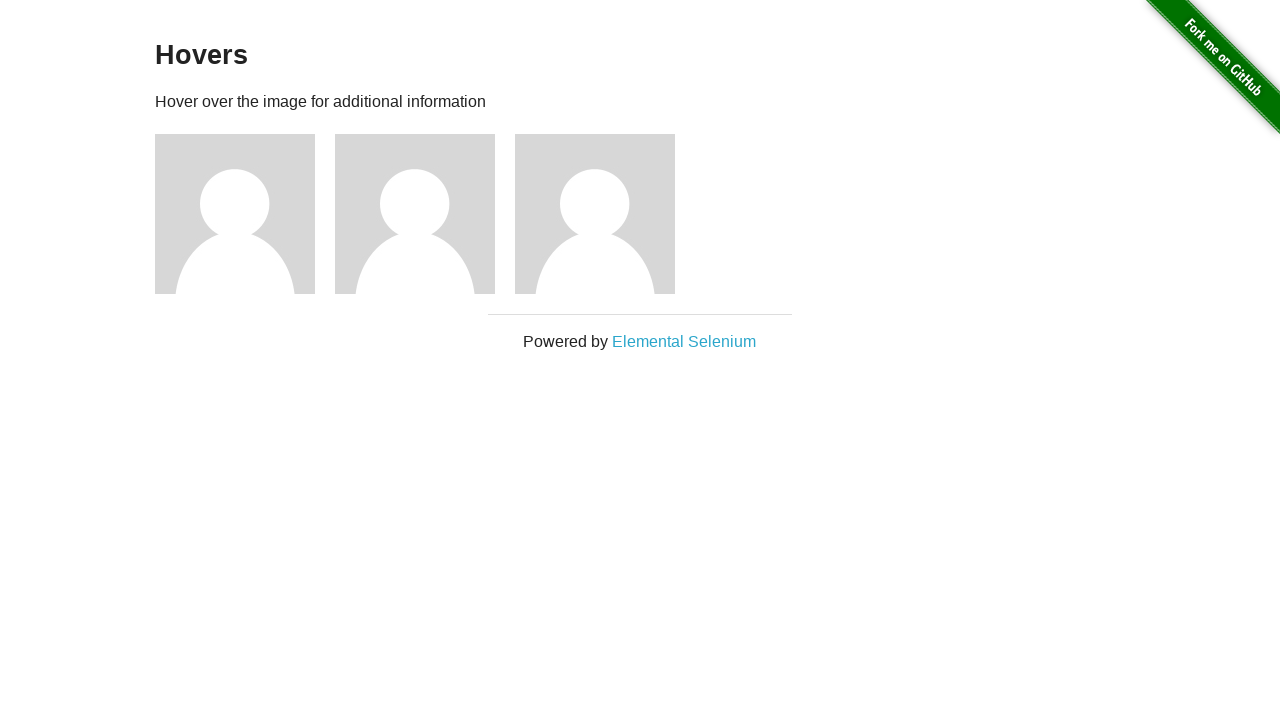

Verified second user profile link is initially hidden
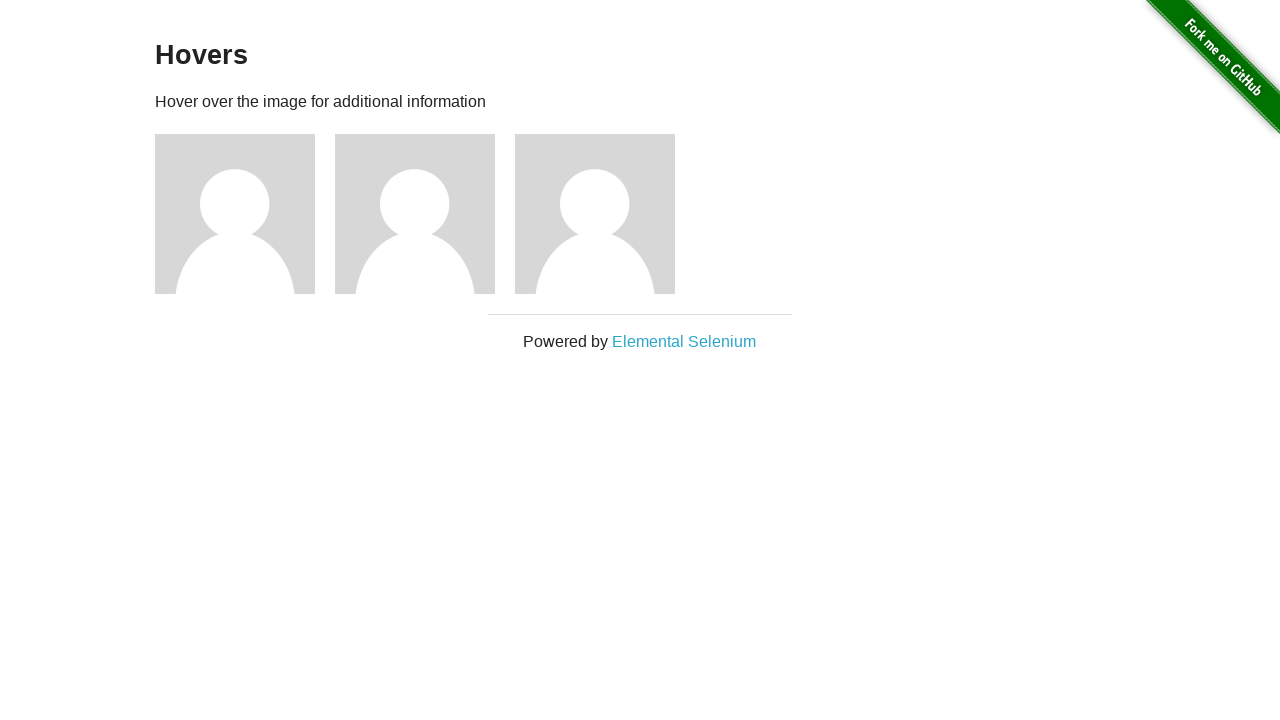

Verified third user profile link is initially hidden
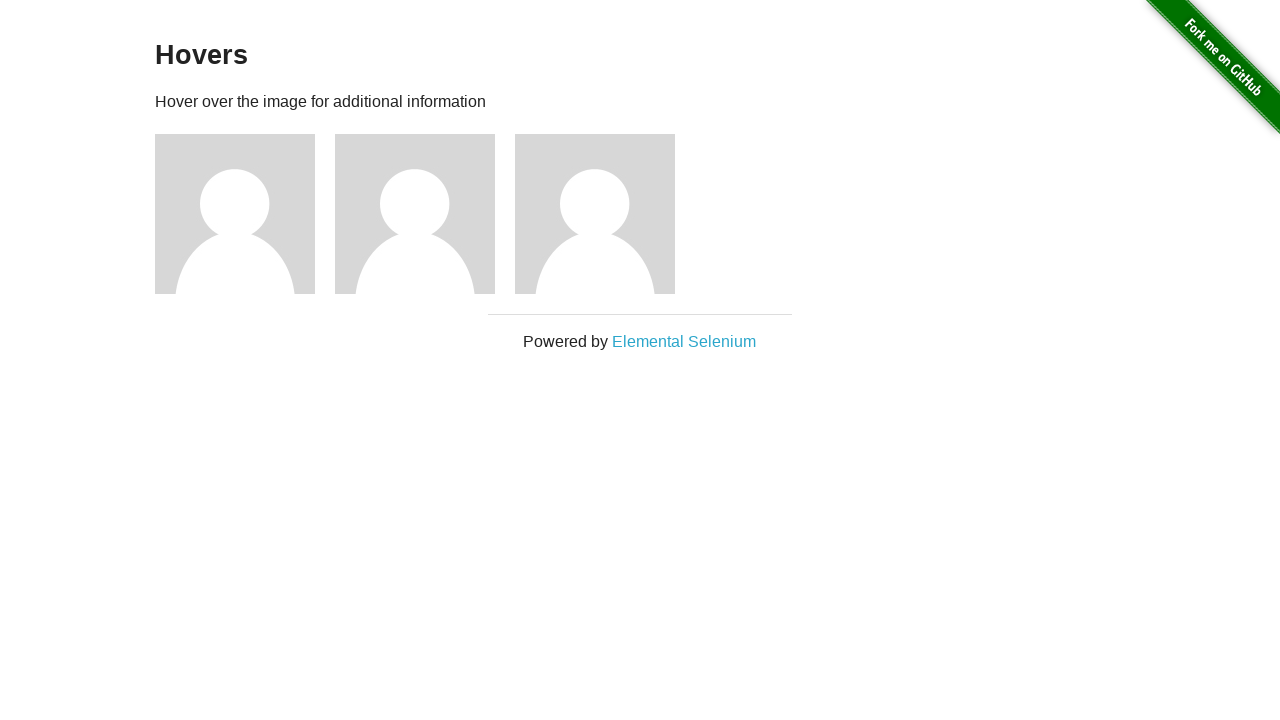

Hovered over first avatar image at (235, 214) on xpath=//a[@href='/users/1']/../../img
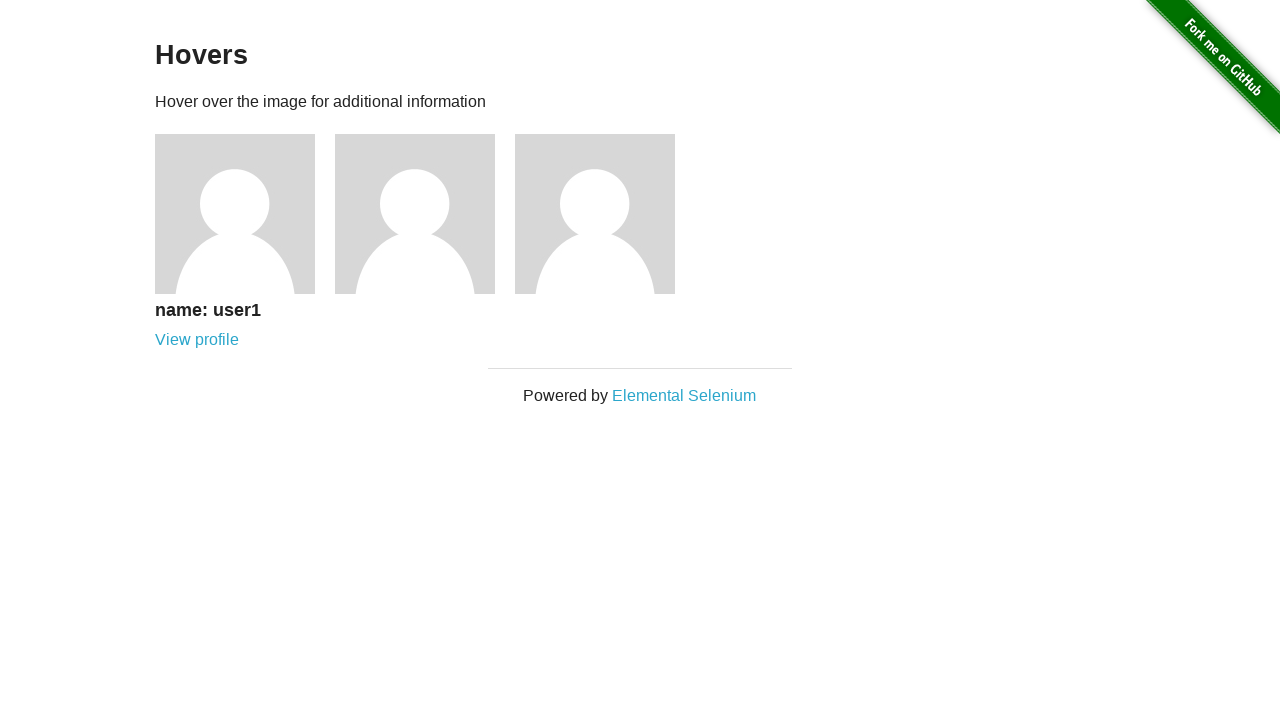

Verified first user profile link is now visible
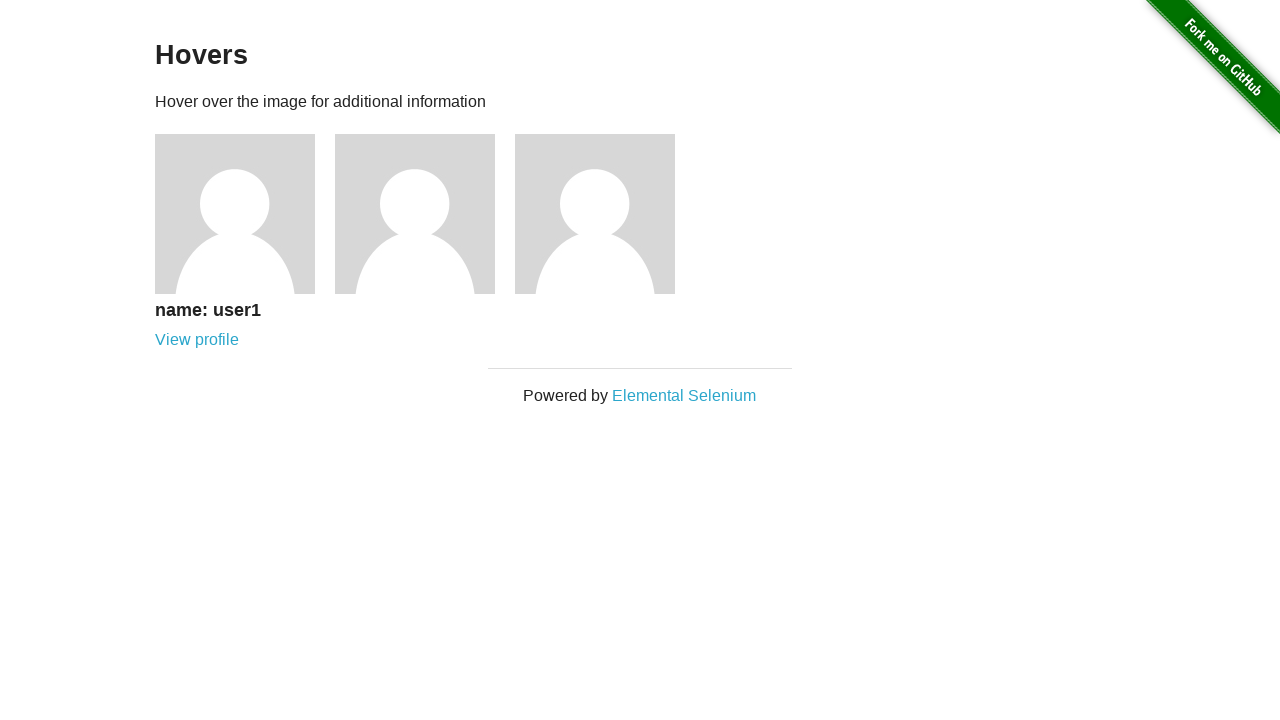

Verified second user profile link is not visible
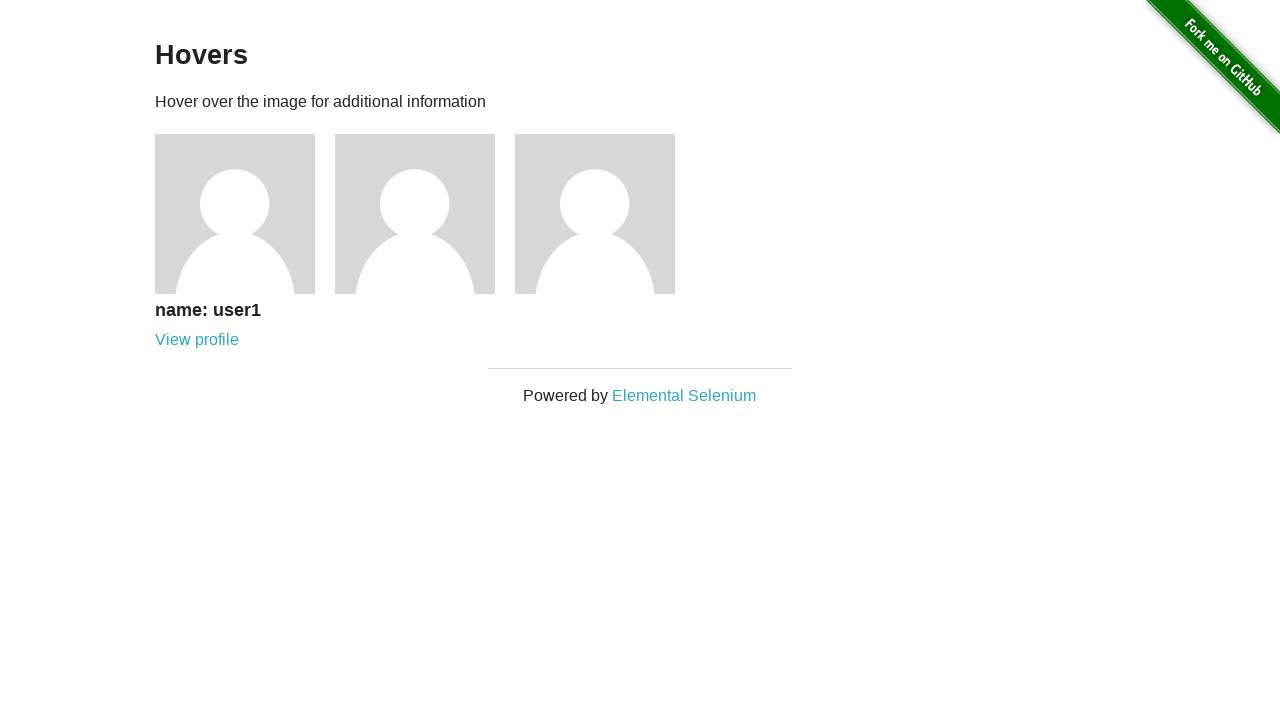

Verified third user profile link is not visible
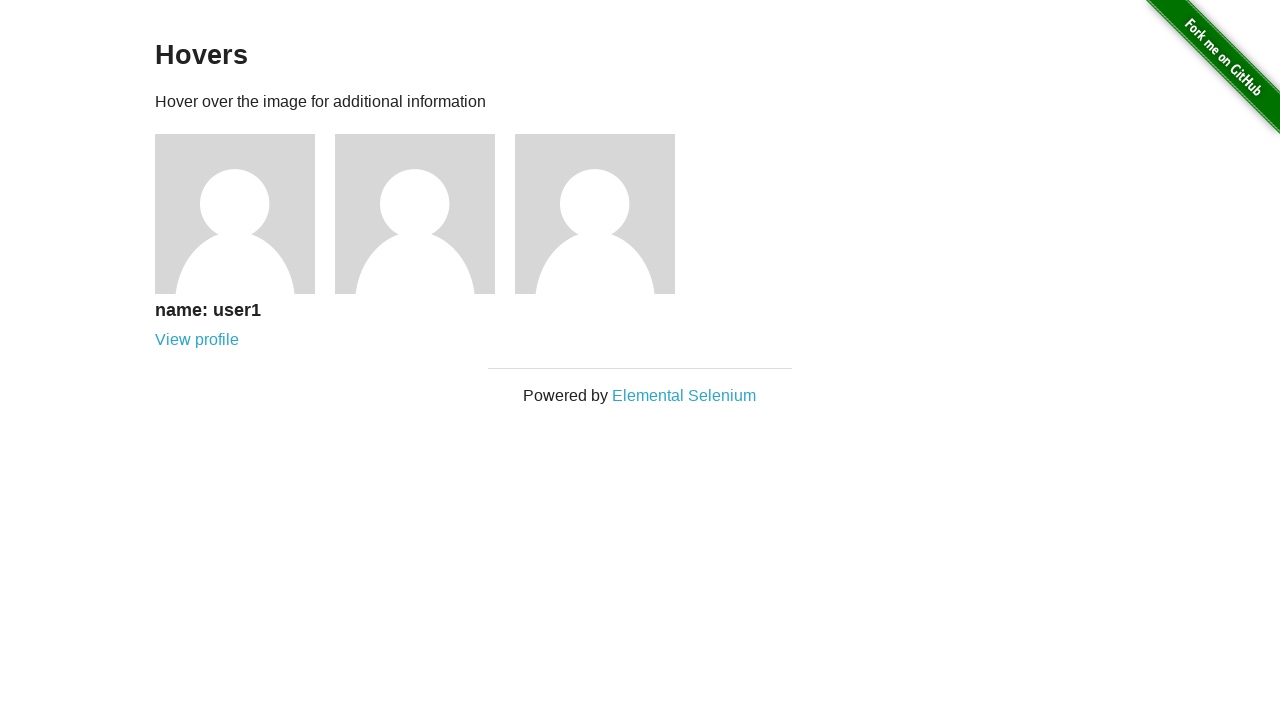

Hovered over second avatar image at (415, 214) on xpath=//a[@href='/users/2']/../../img
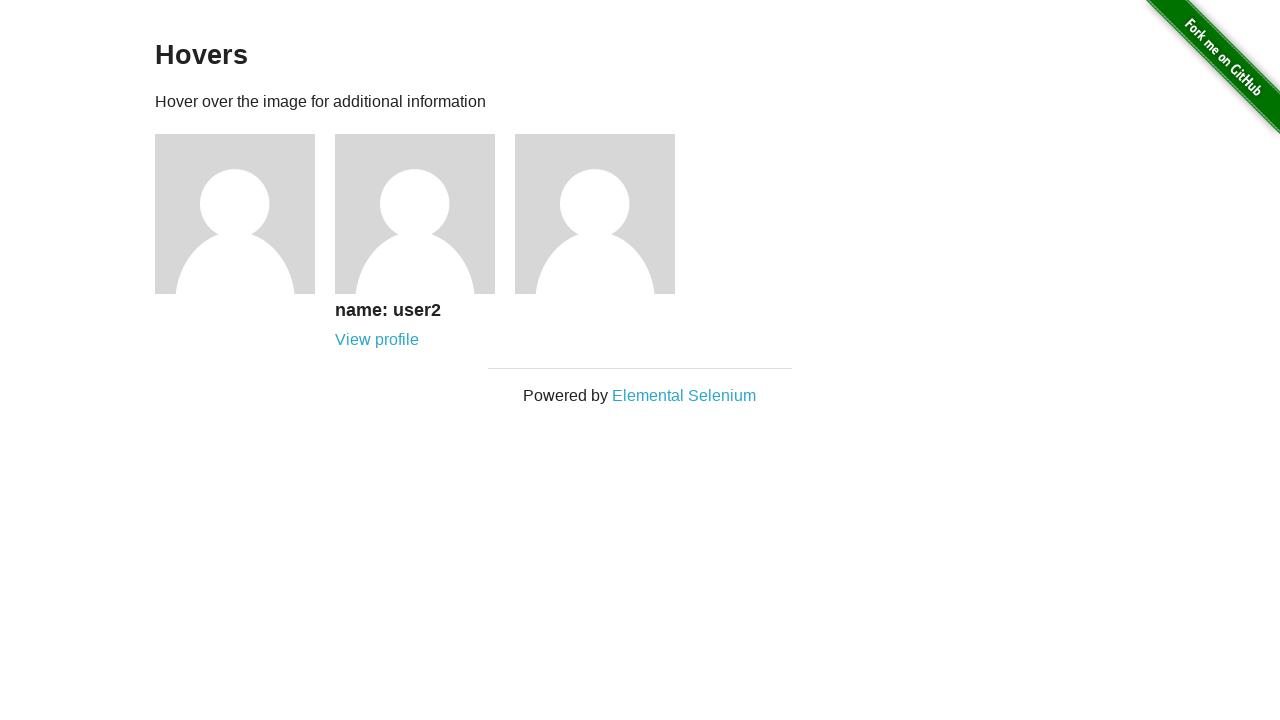

Verified first user profile link is no longer visible
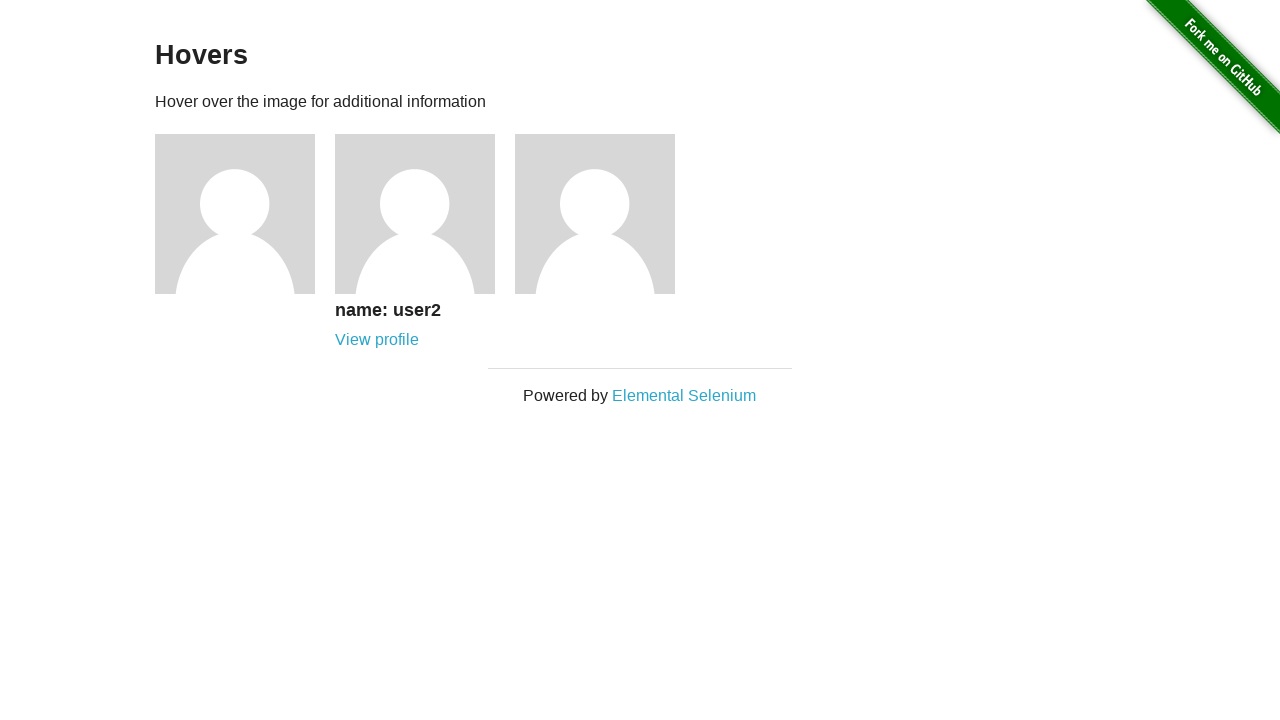

Verified second user profile link is now visible
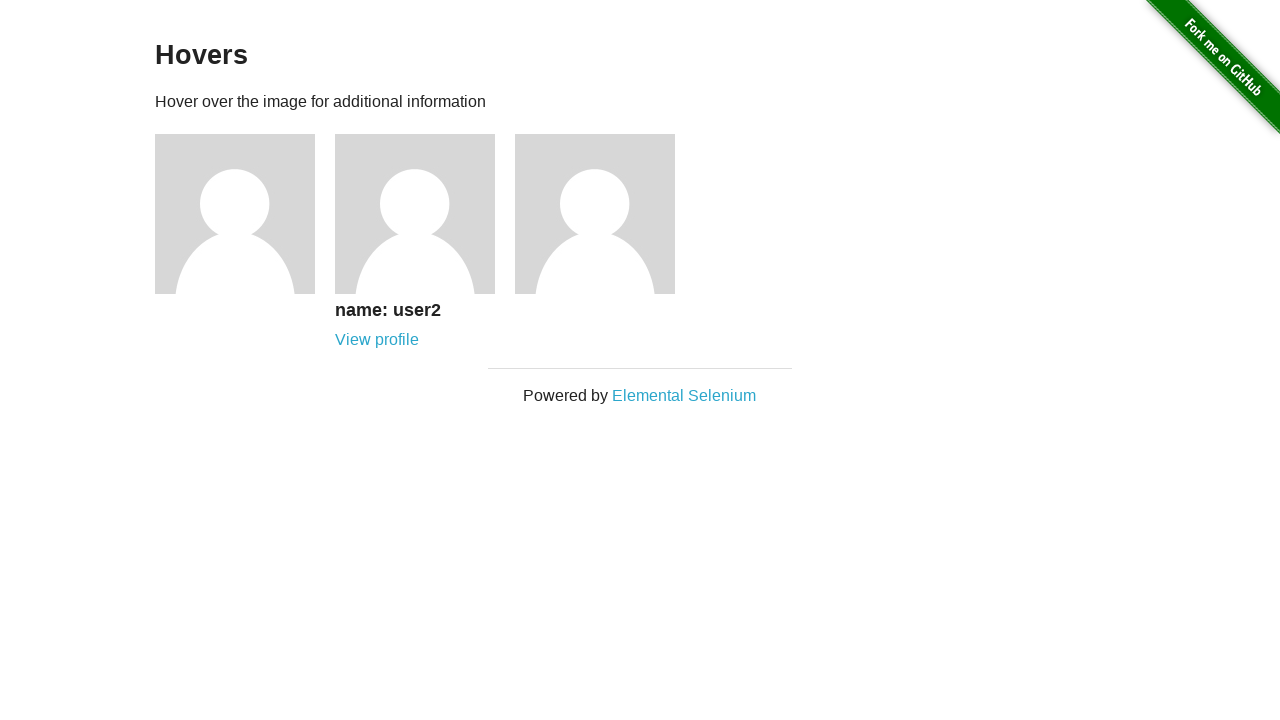

Verified third user profile link is not visible
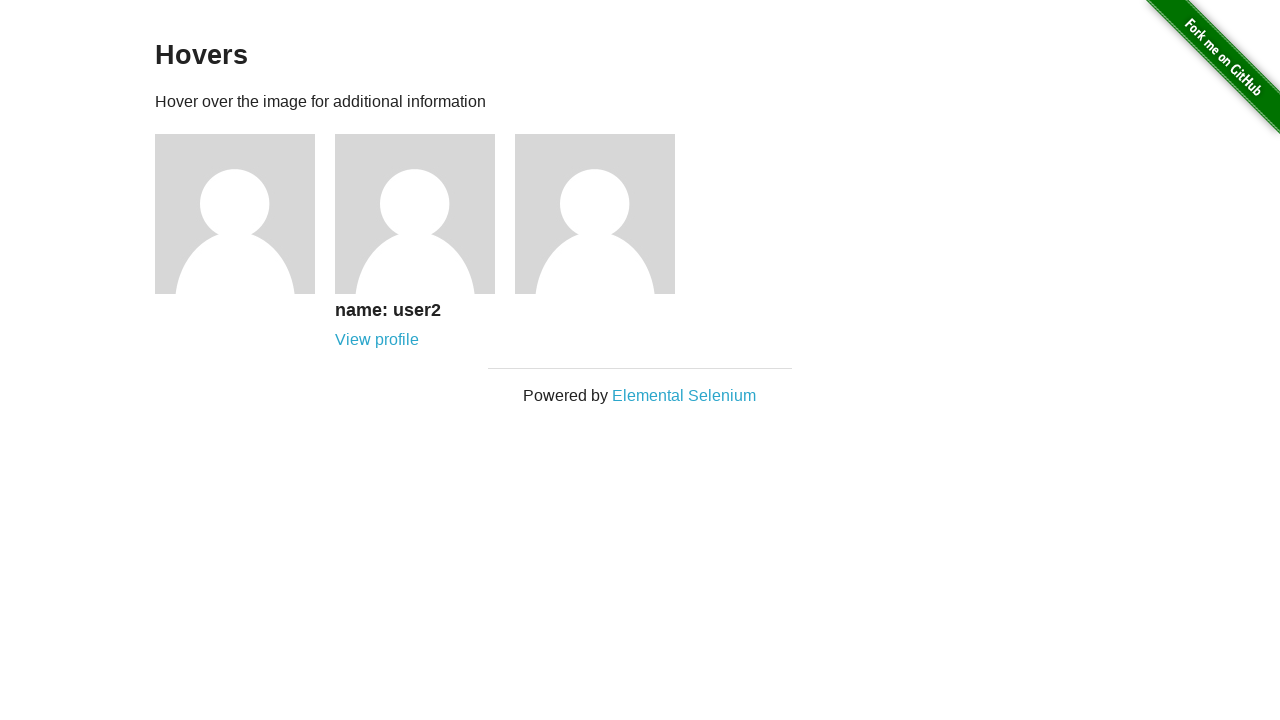

Hovered over third avatar image at (595, 214) on xpath=//a[@href='/users/3']/../../img
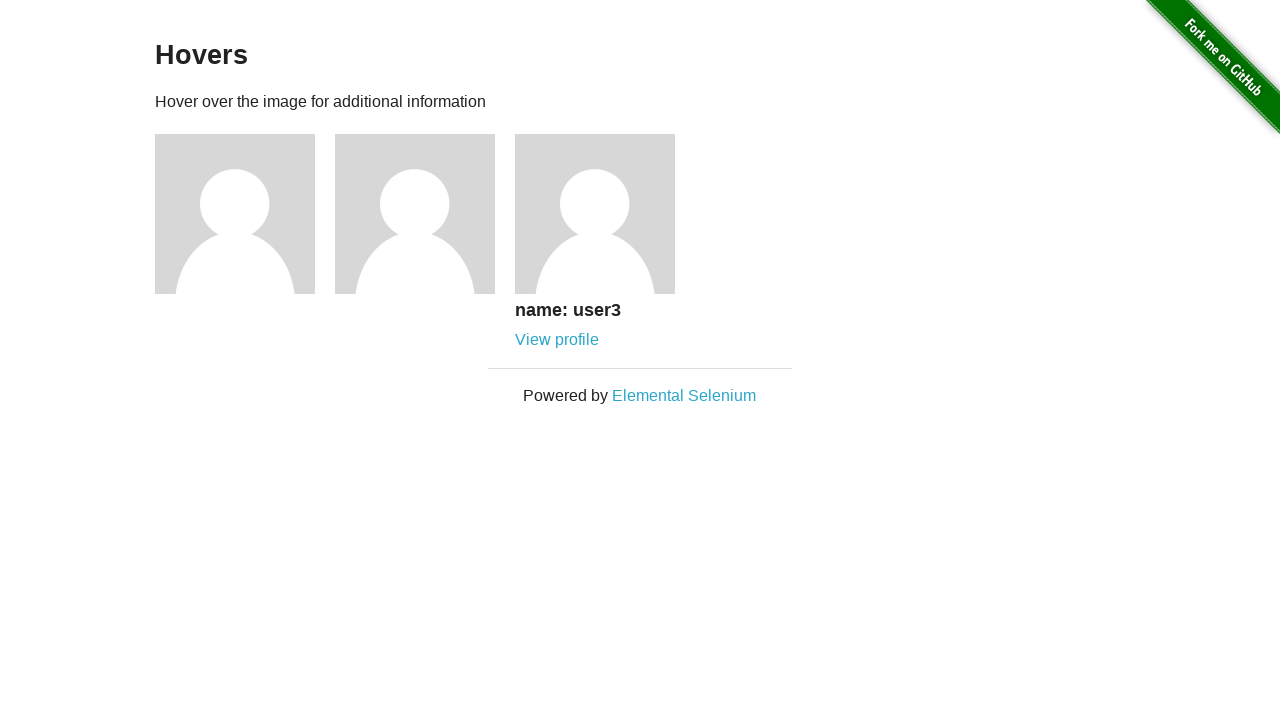

Verified first user profile link is not visible
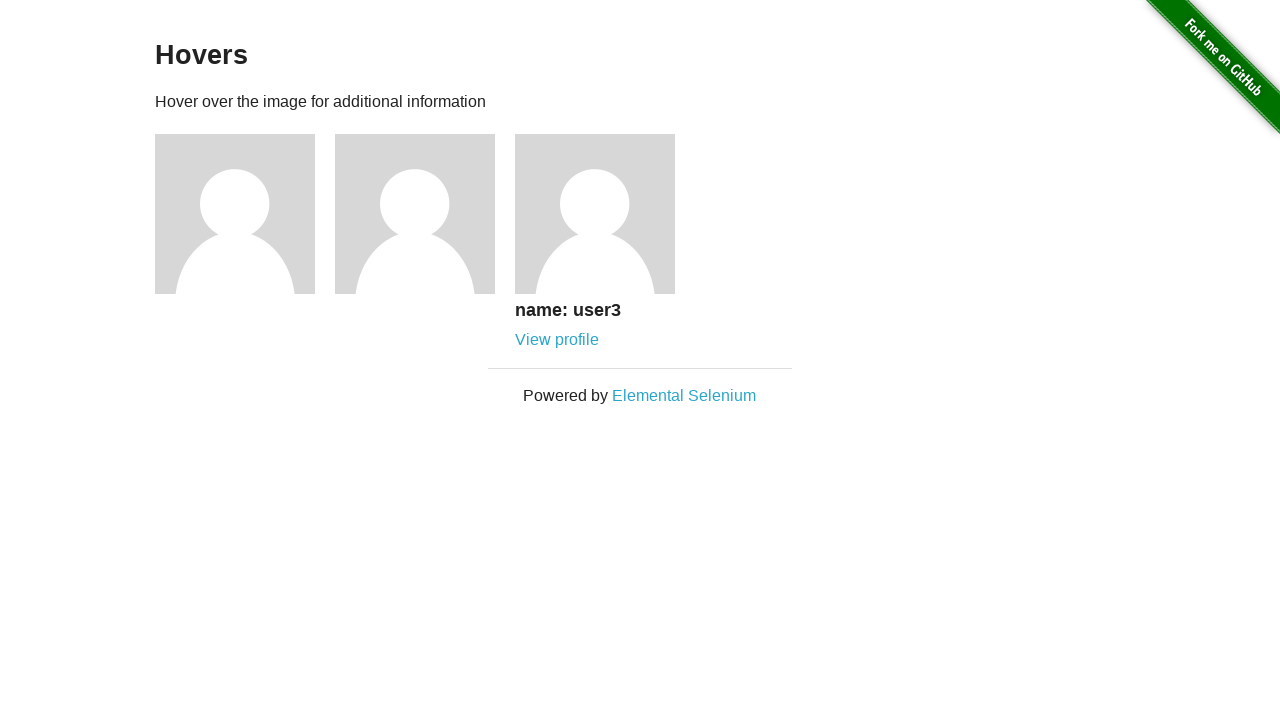

Verified second user profile link is not visible
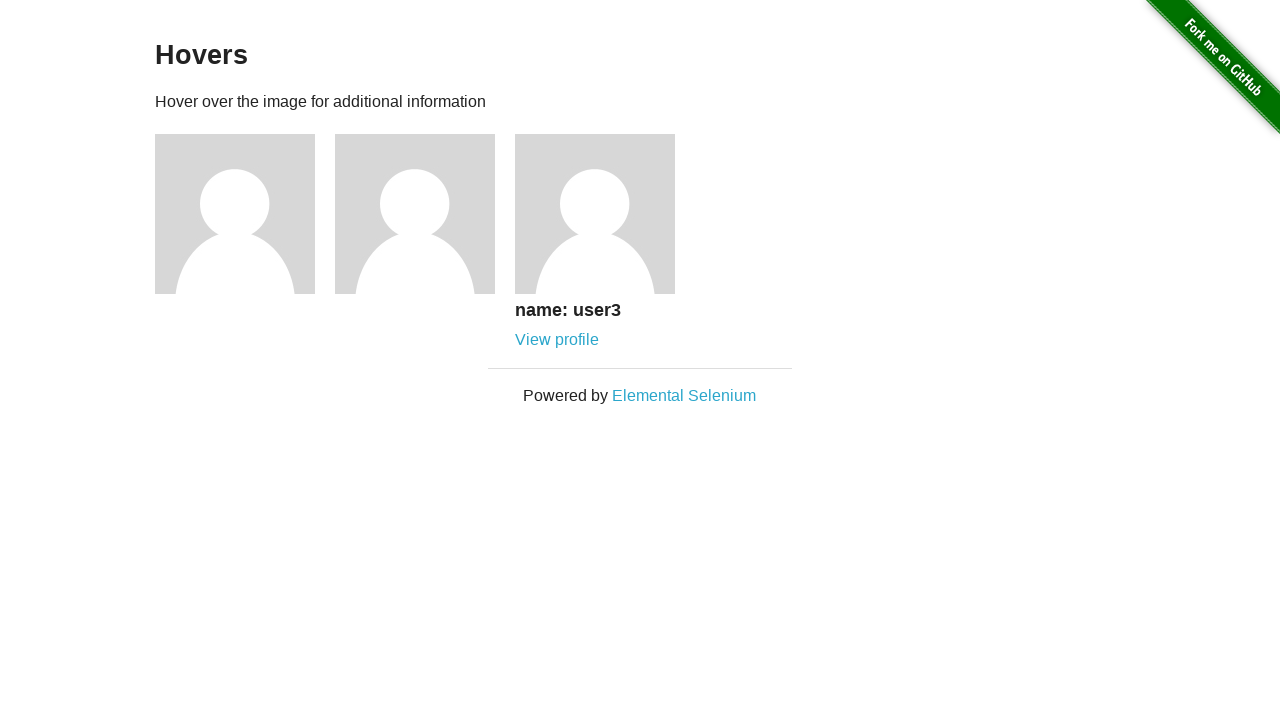

Verified third user profile link is now visible
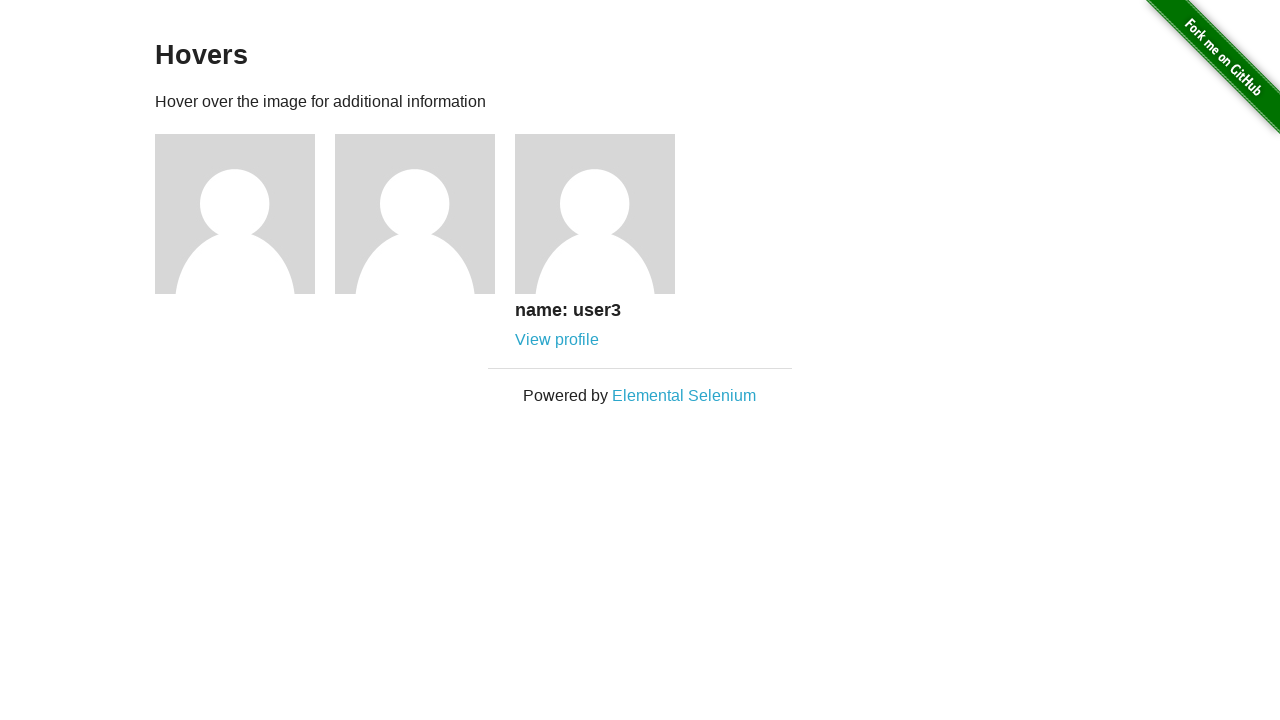

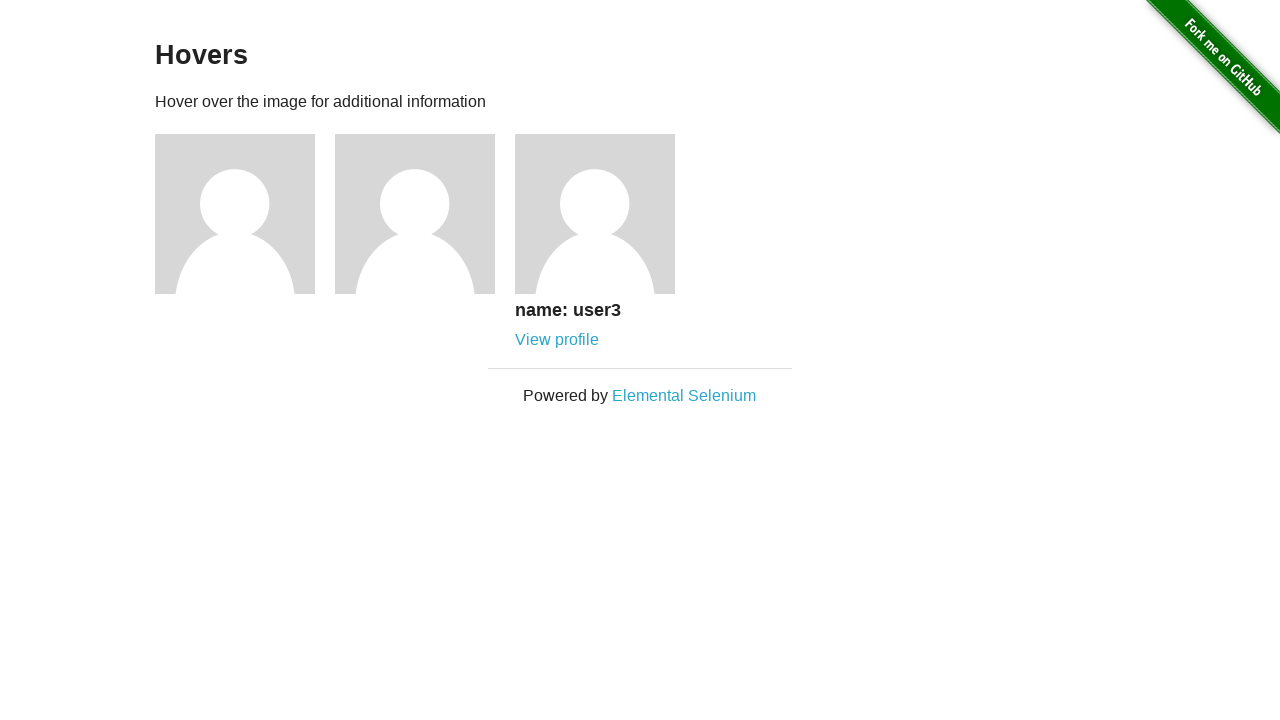